Tests right-click context menu functionality by performing a right-click action on a specified element

Starting URL: https://swisnl.github.io/jQuery-contextMenu/demo.html

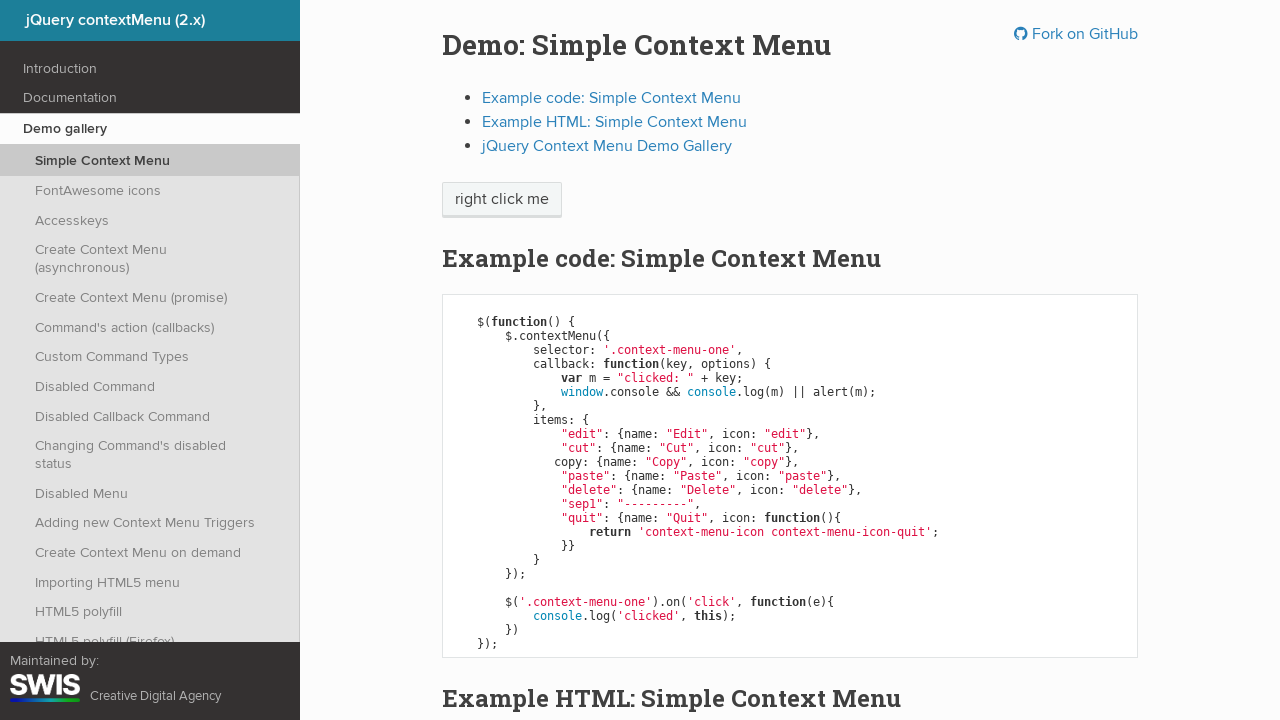

Located the 'right click me' element
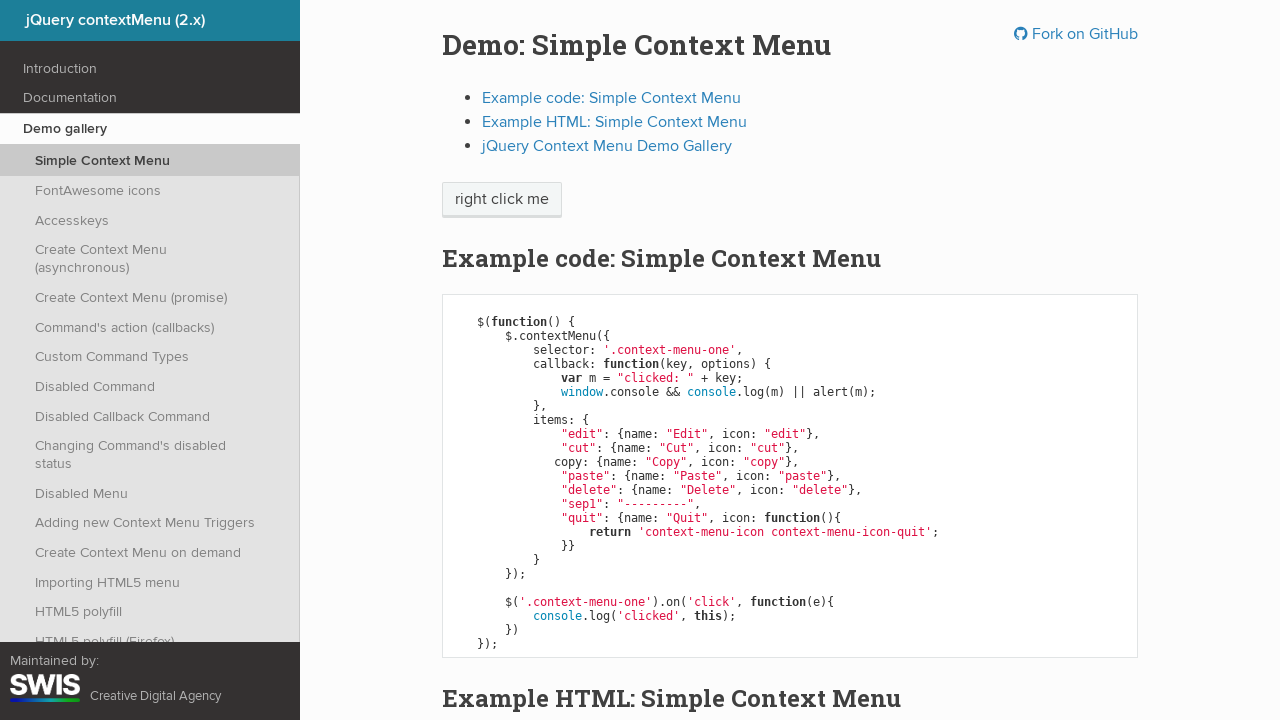

Performed right-click (context click) on the element at (502, 200) on xpath=//span[text()='right click me']
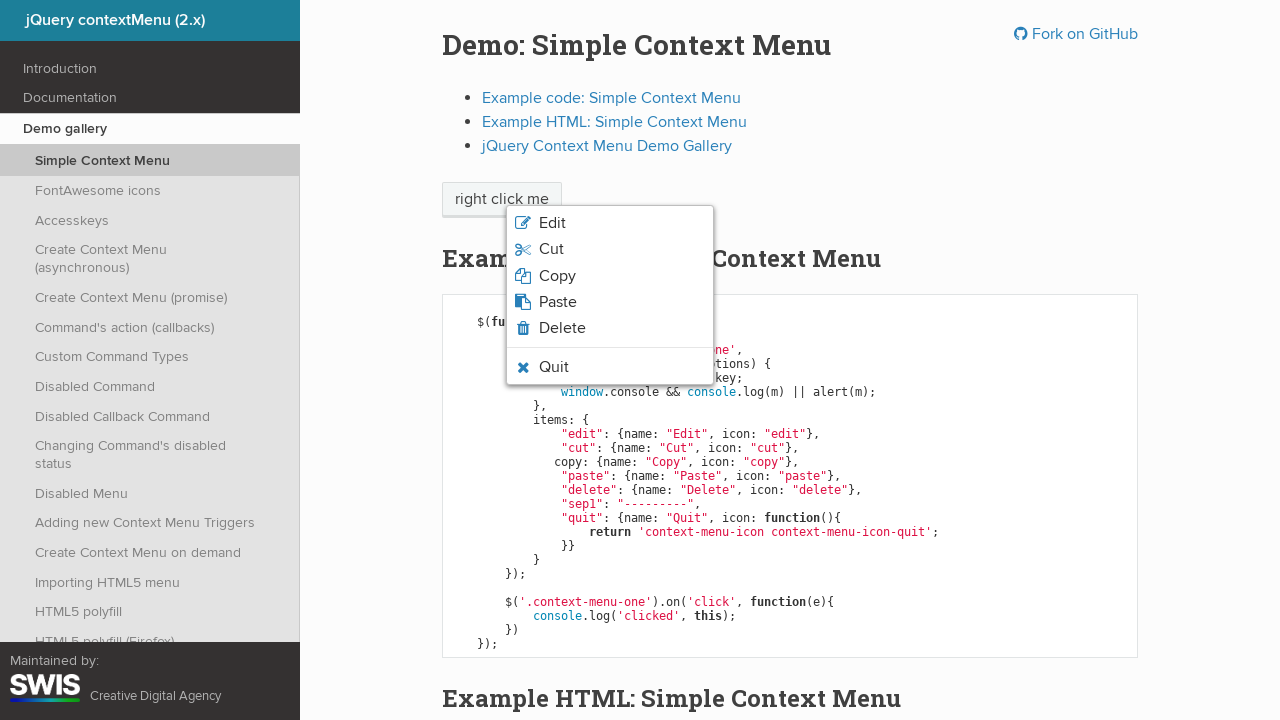

Waited 3 seconds for context menu to appear
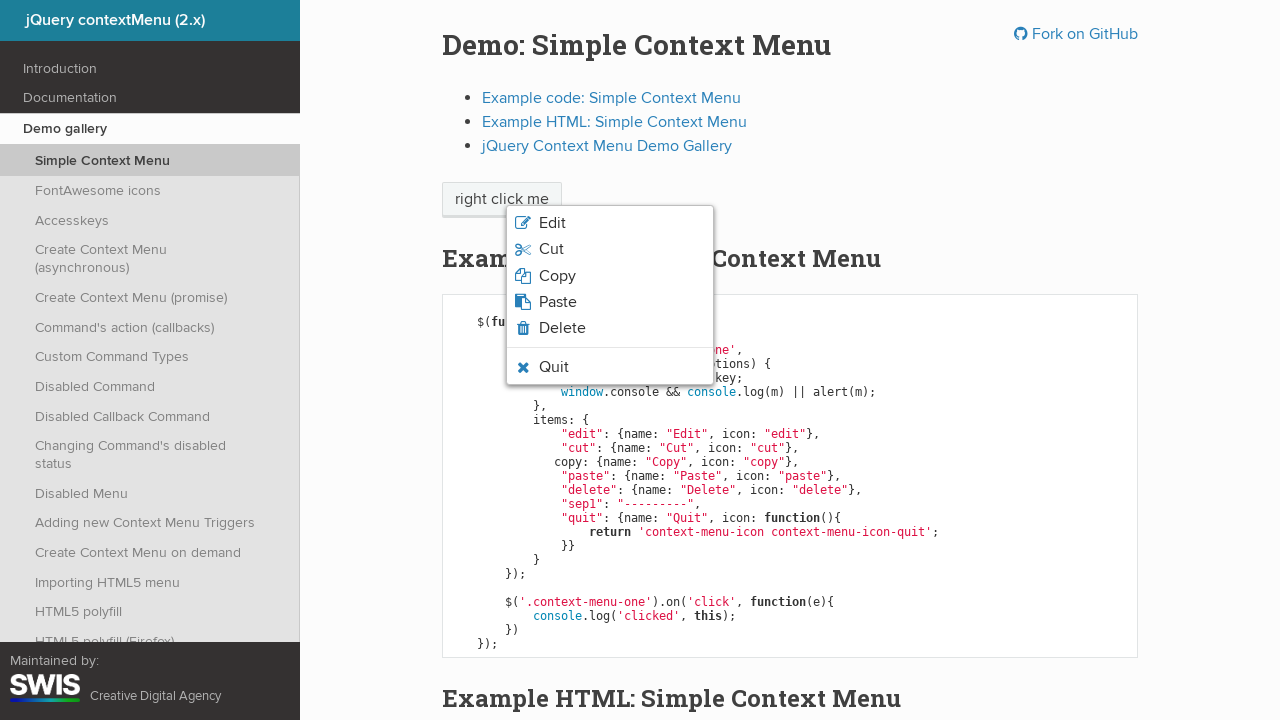

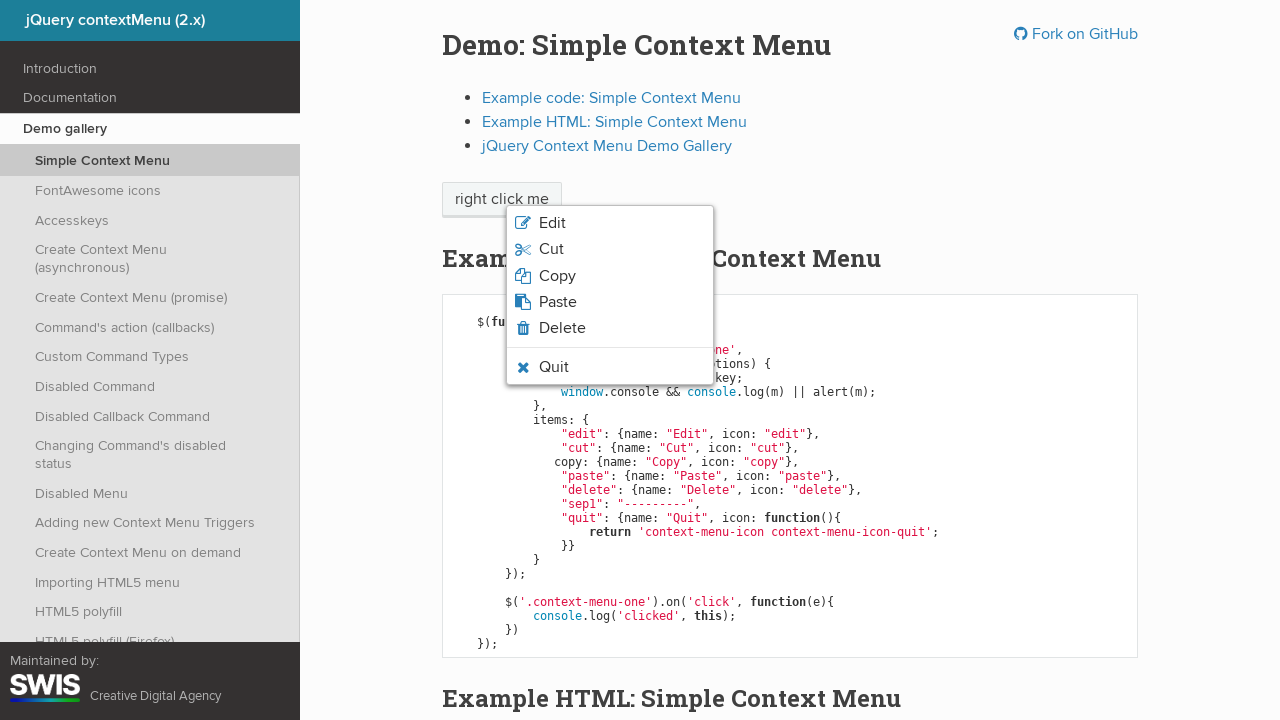